Tests handling of a simple JavaScript alert by triggering it and accepting it

Starting URL: https://www.hyrtutorials.com/p/alertsdemo.html

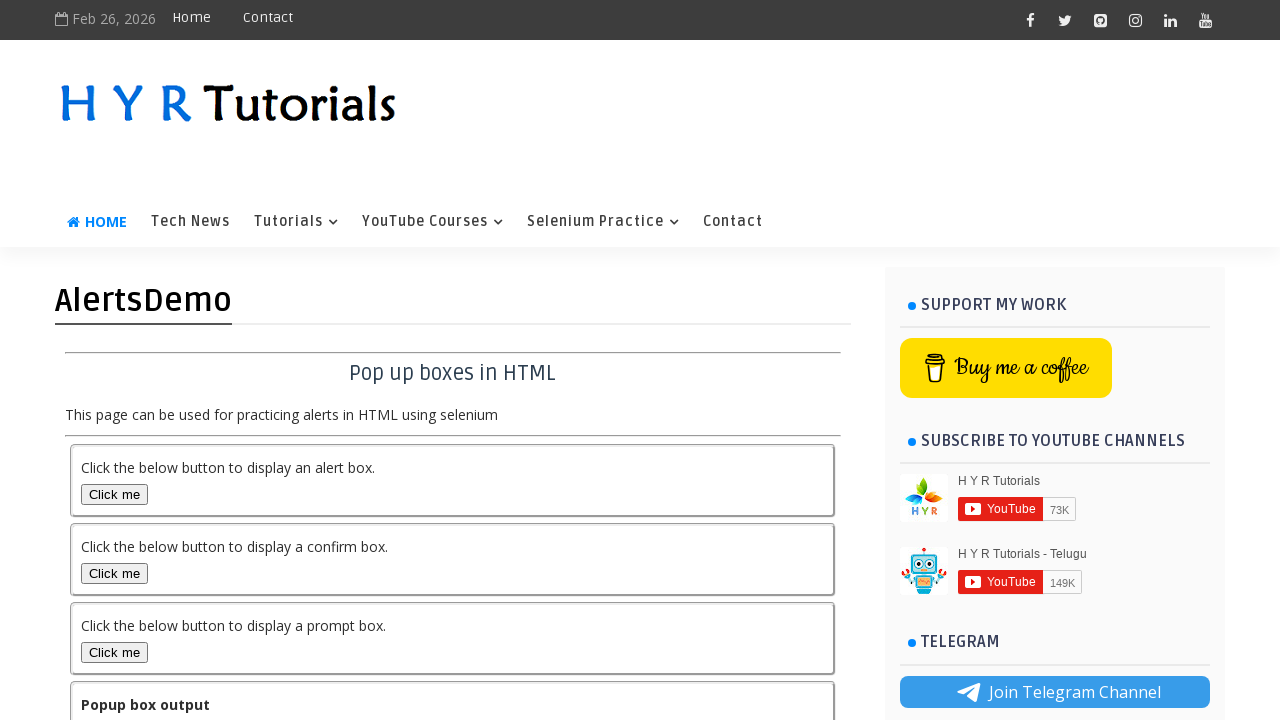

Clicked alert box button to trigger simple alert at (114, 494) on #alertBox
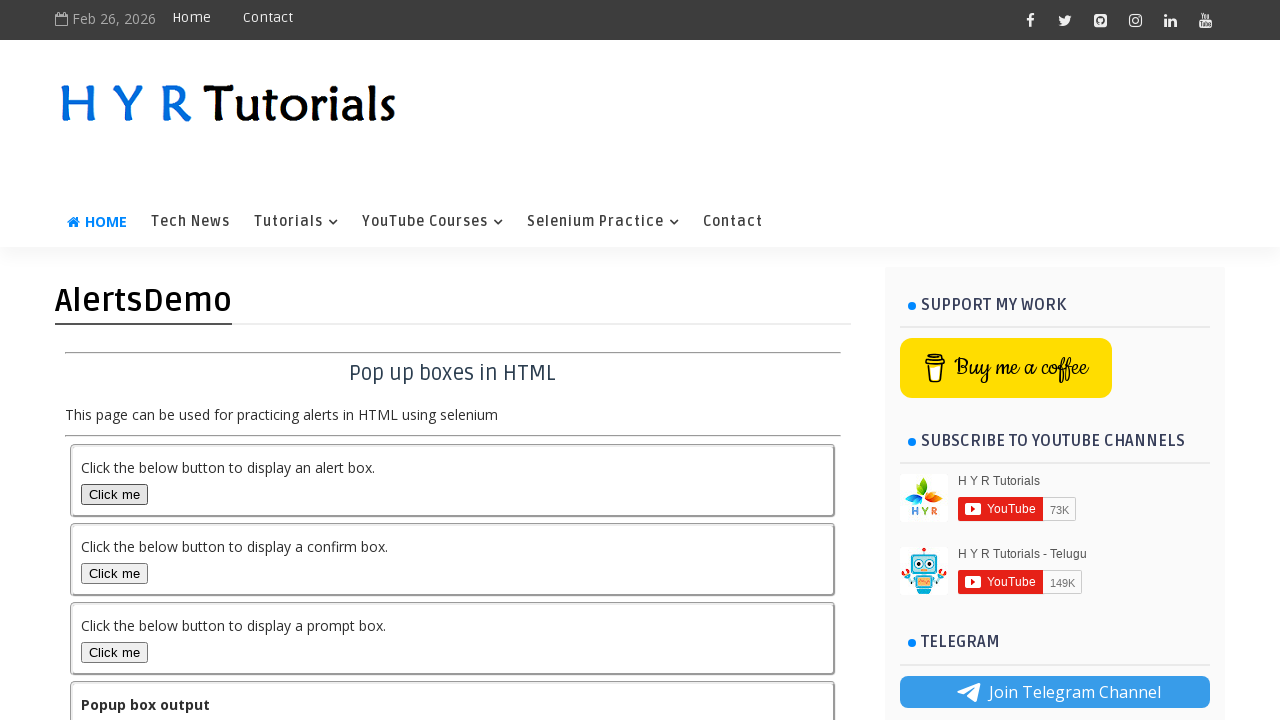

Set up dialog handler to accept the alert
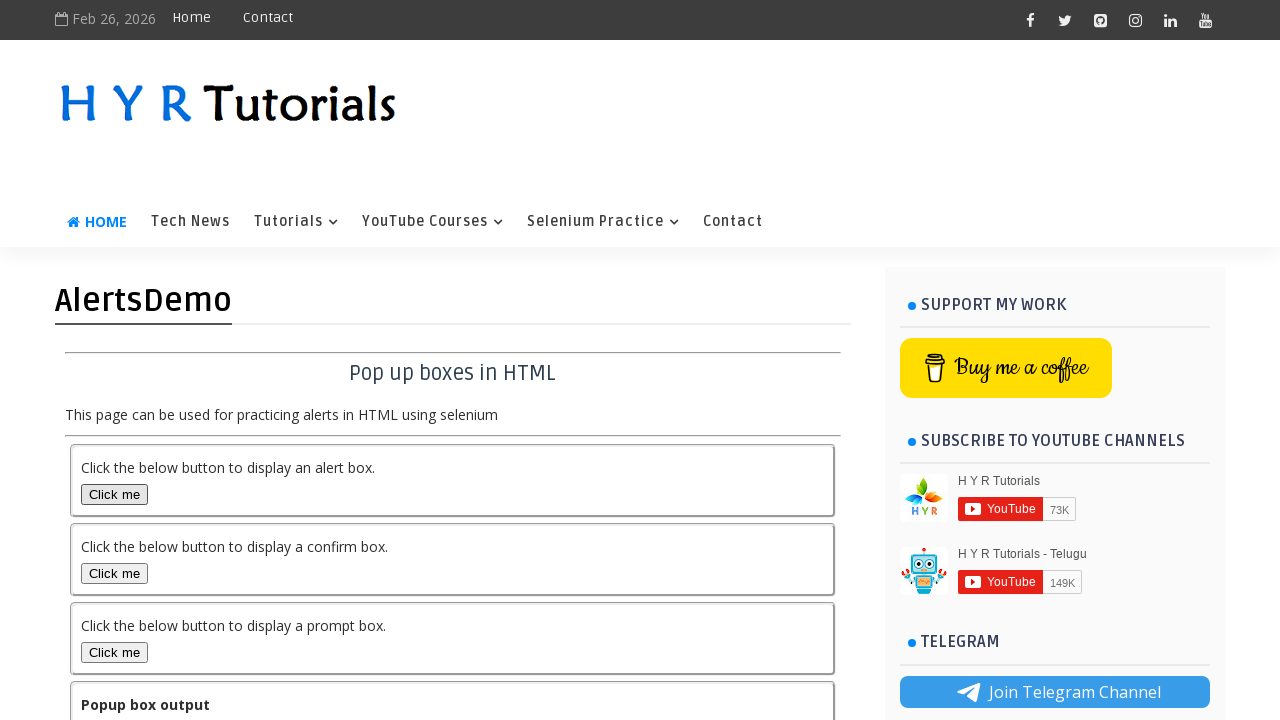

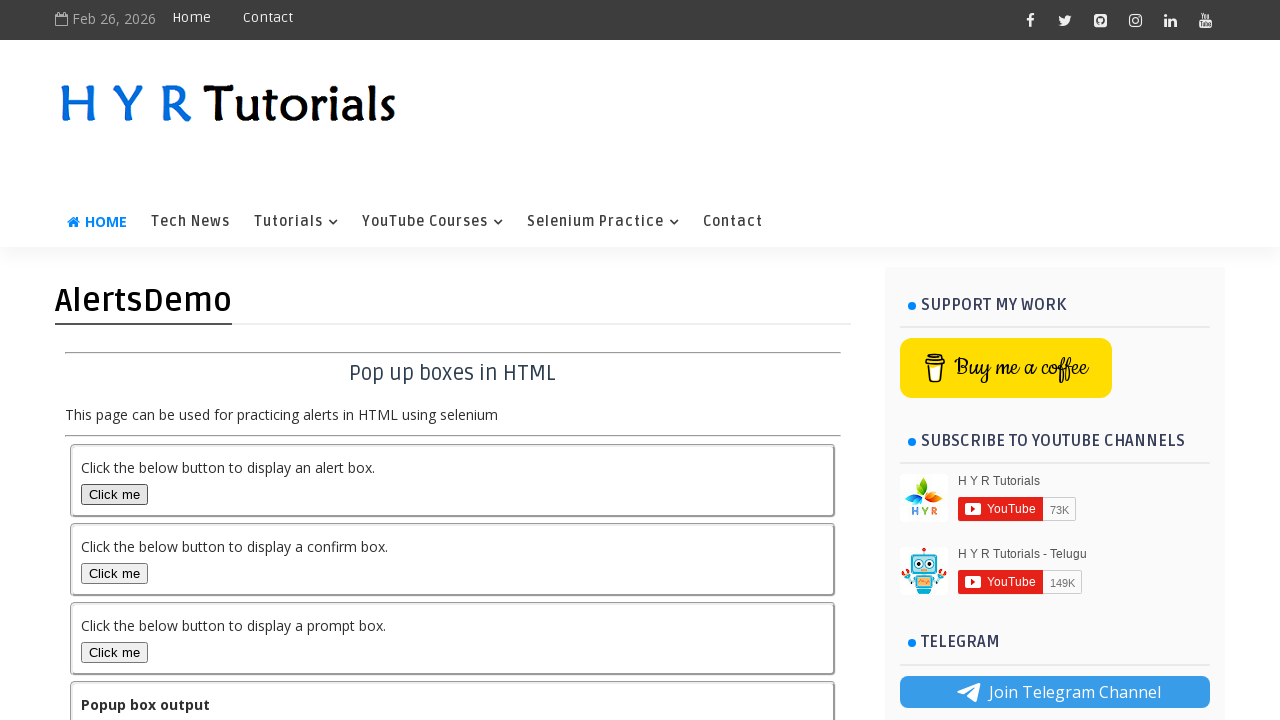